Performs a double-click action on a button element

Starting URL: https://trytestingthis.netlify.app/

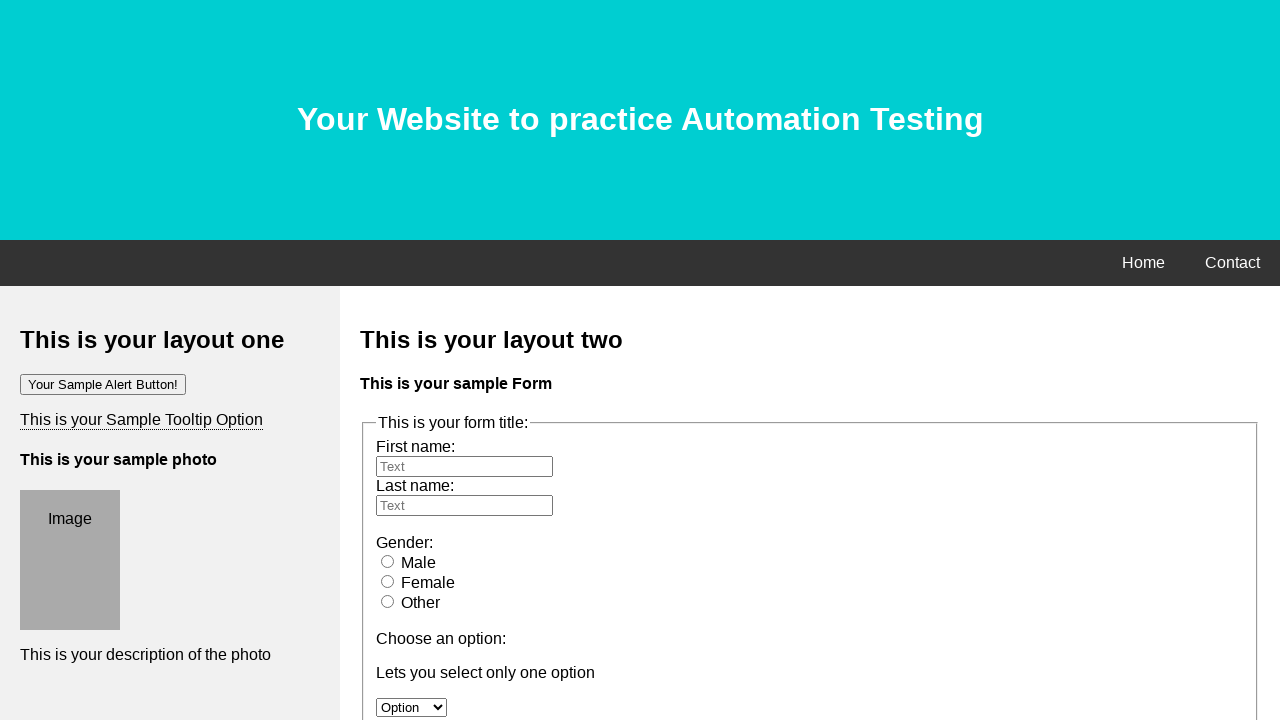

Navigated to https://trytestingthis.netlify.app/
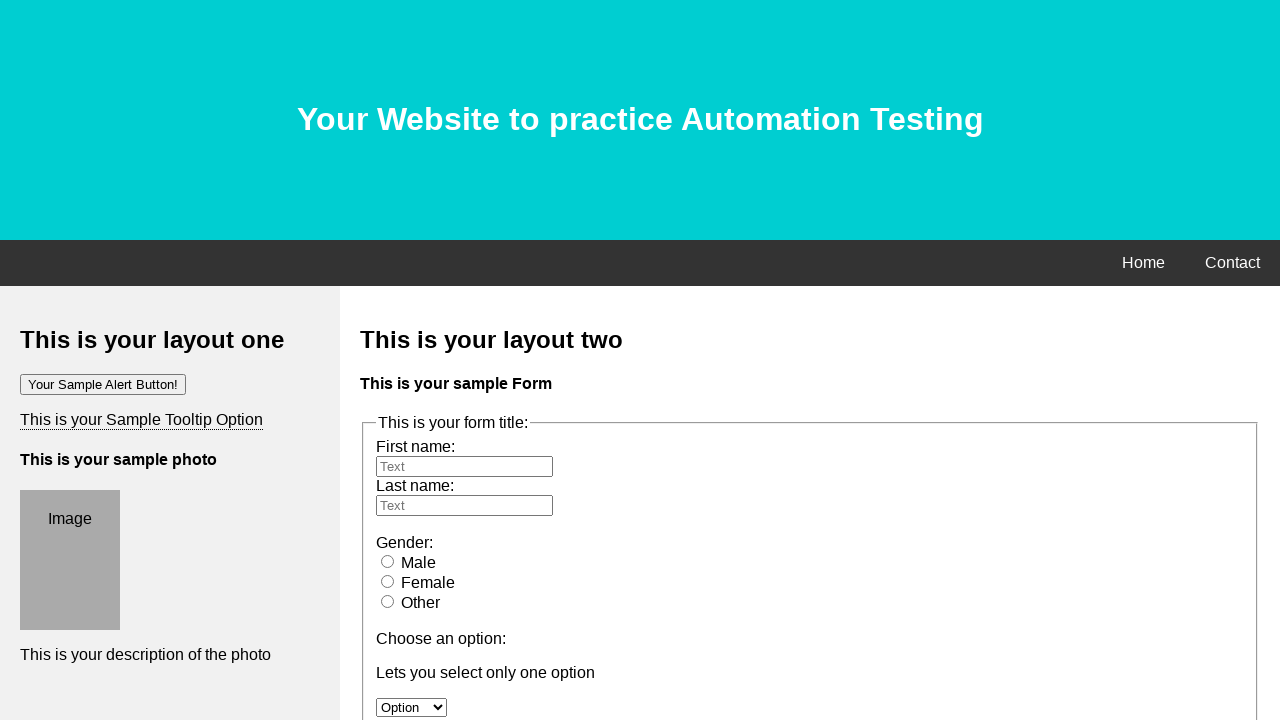

Double-clicked the button element at (74, 361) on xpath=/html/body/div[3]/div[1]/button
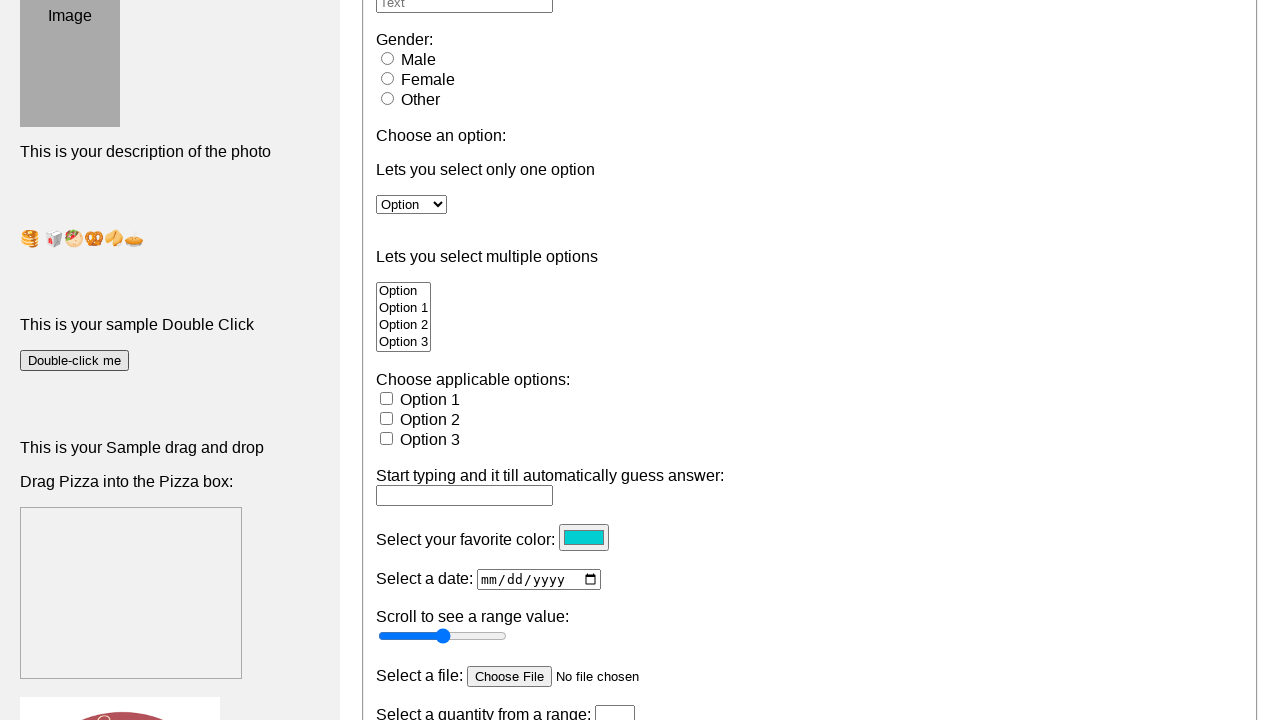

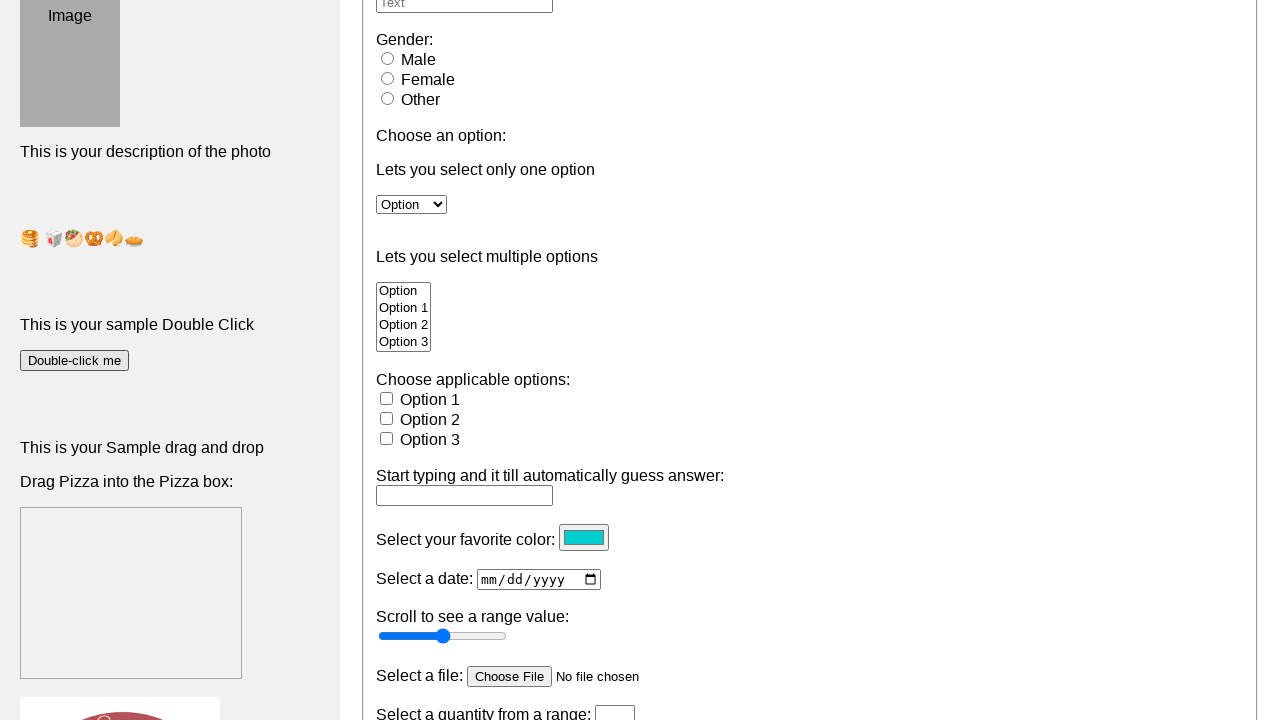